Tests the public consultation search functionality on a Brazilian federal court website by entering an OAB lawyer registration number and selecting a state (SP) to search for legal processes.

Starting URL: https://pje1g.trf3.jus.br/pje/ConsultaPublica/listView.seam

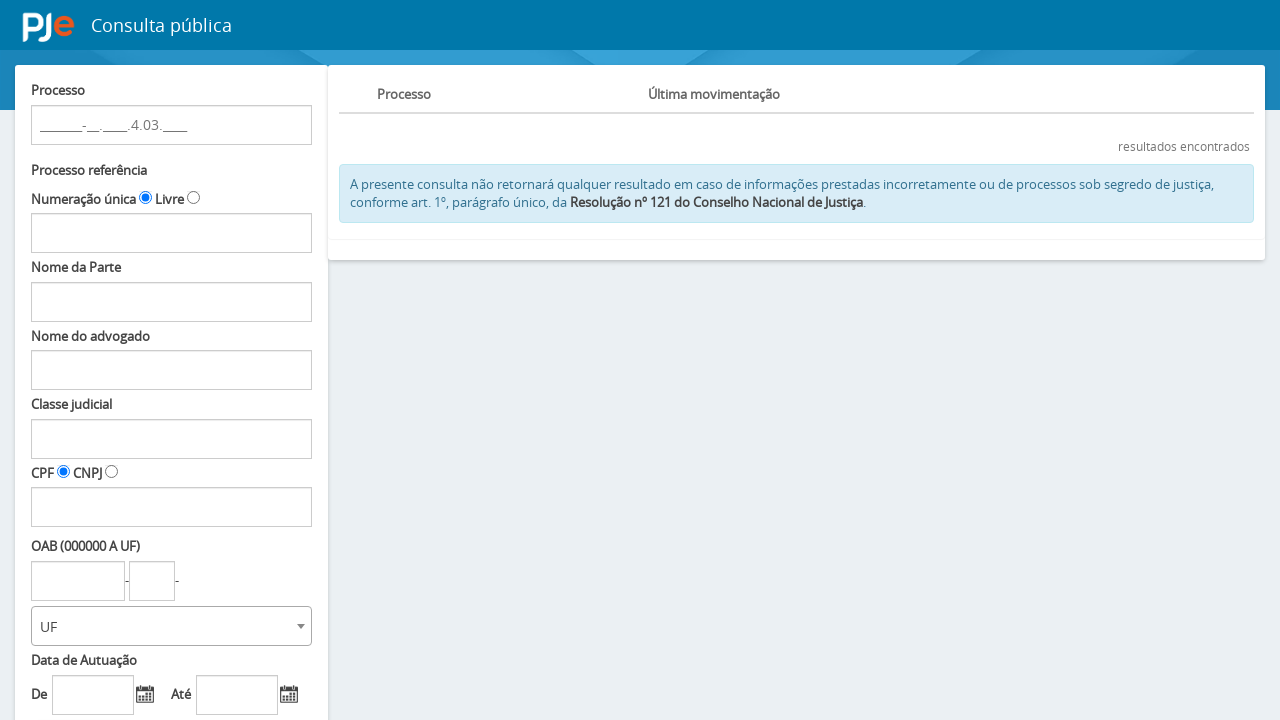

OAB number input field loaded
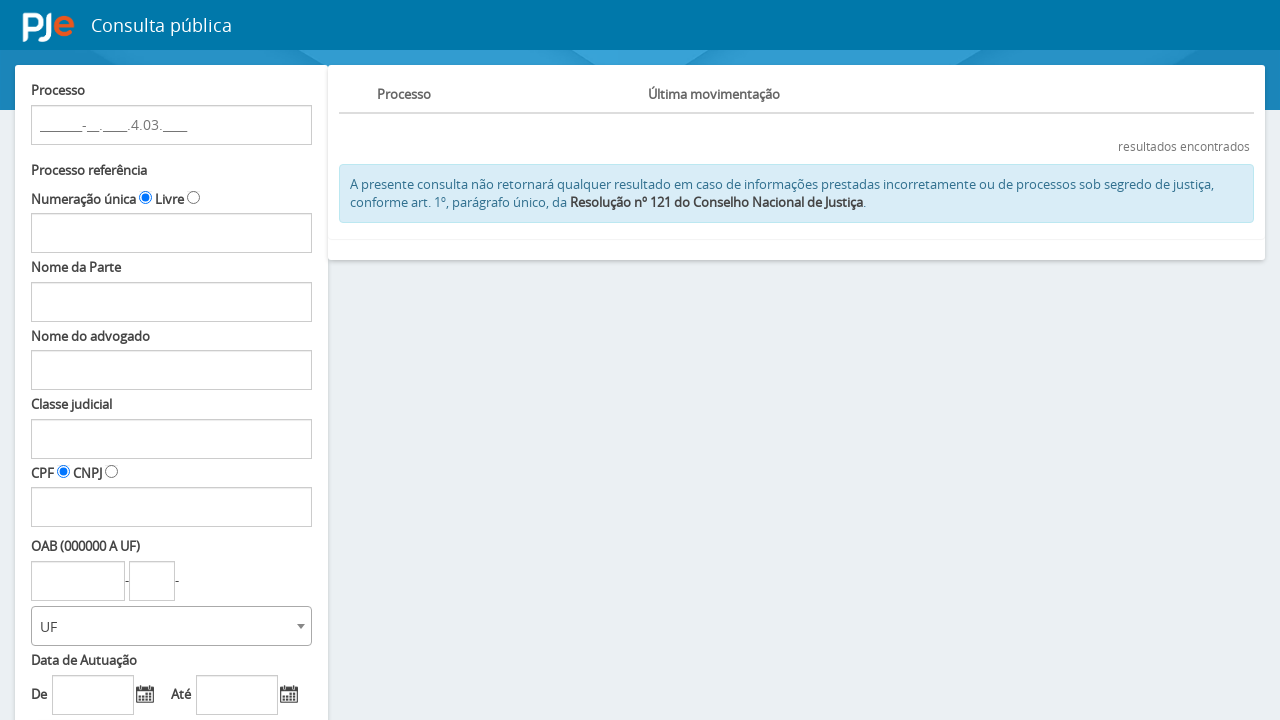

Entered OAB lawyer registration number 133864 on input#fPP\:Decoration\:numeroOAB
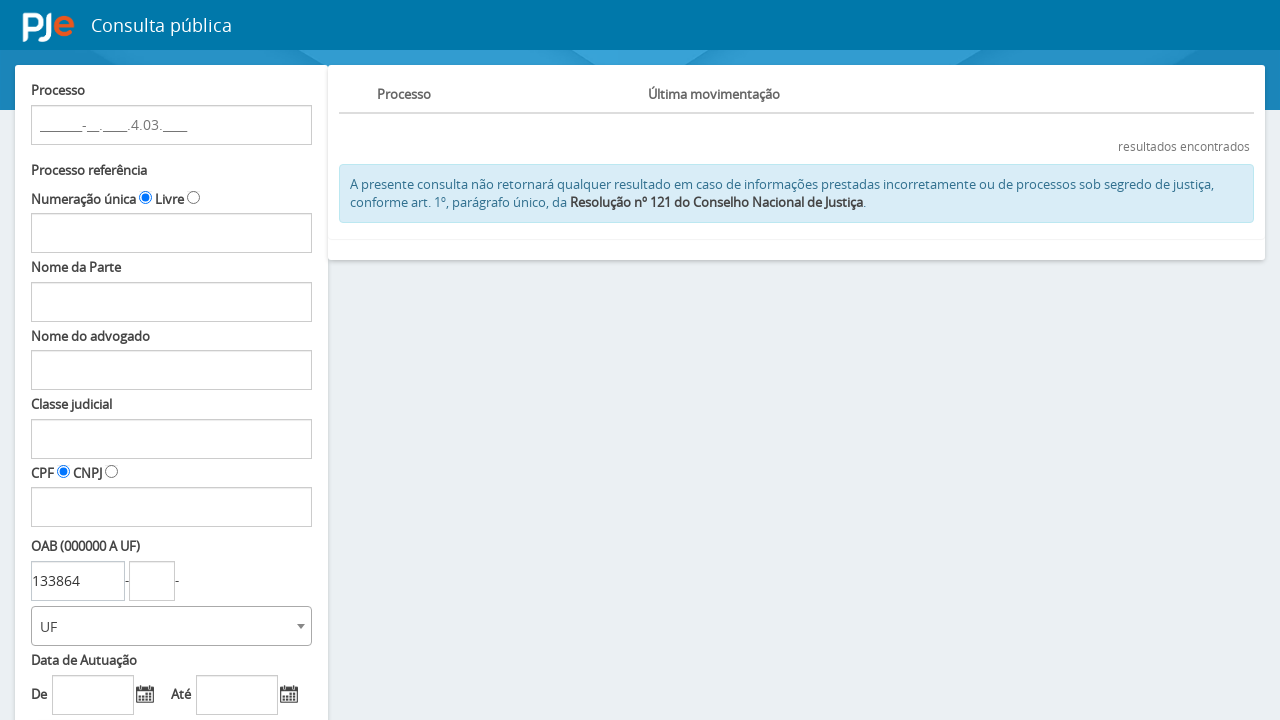

Selected SP (São Paulo) from state dropdown on select#fPP\:Decoration\:estadoComboOAB
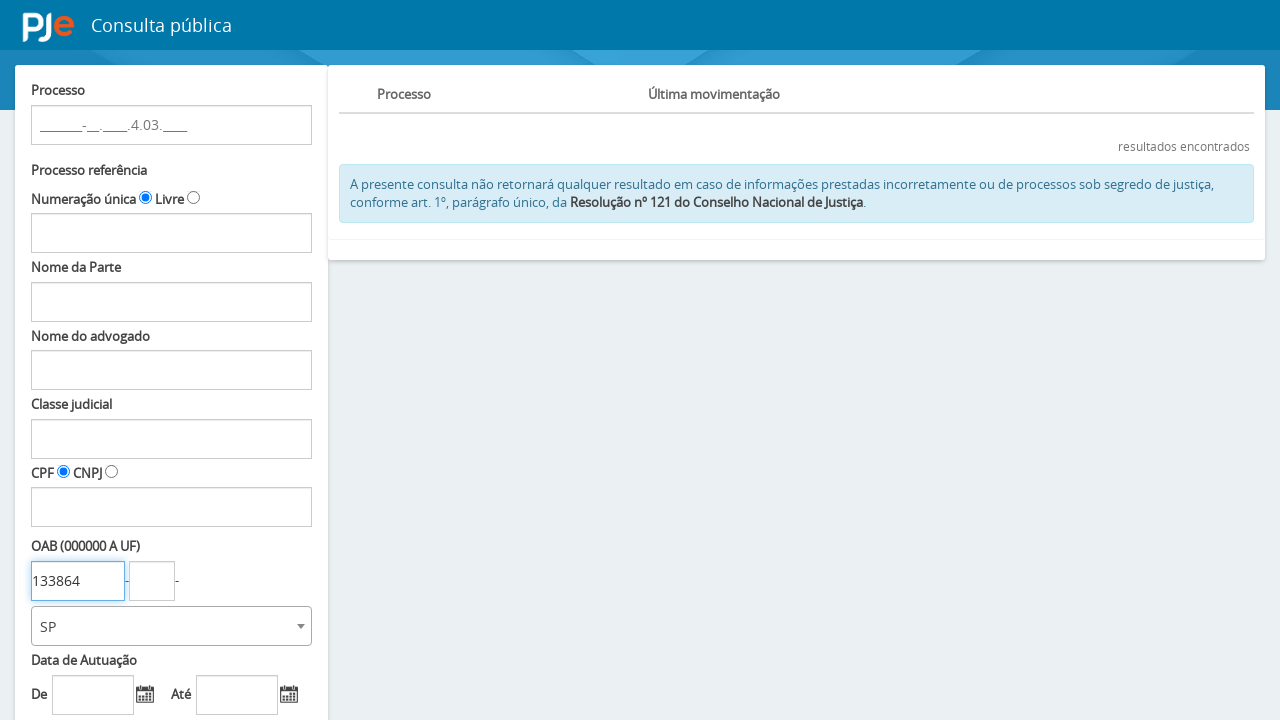

Clicked search button to initiate public consultation search at (83, 700) on input#fPP\:searchProcessos
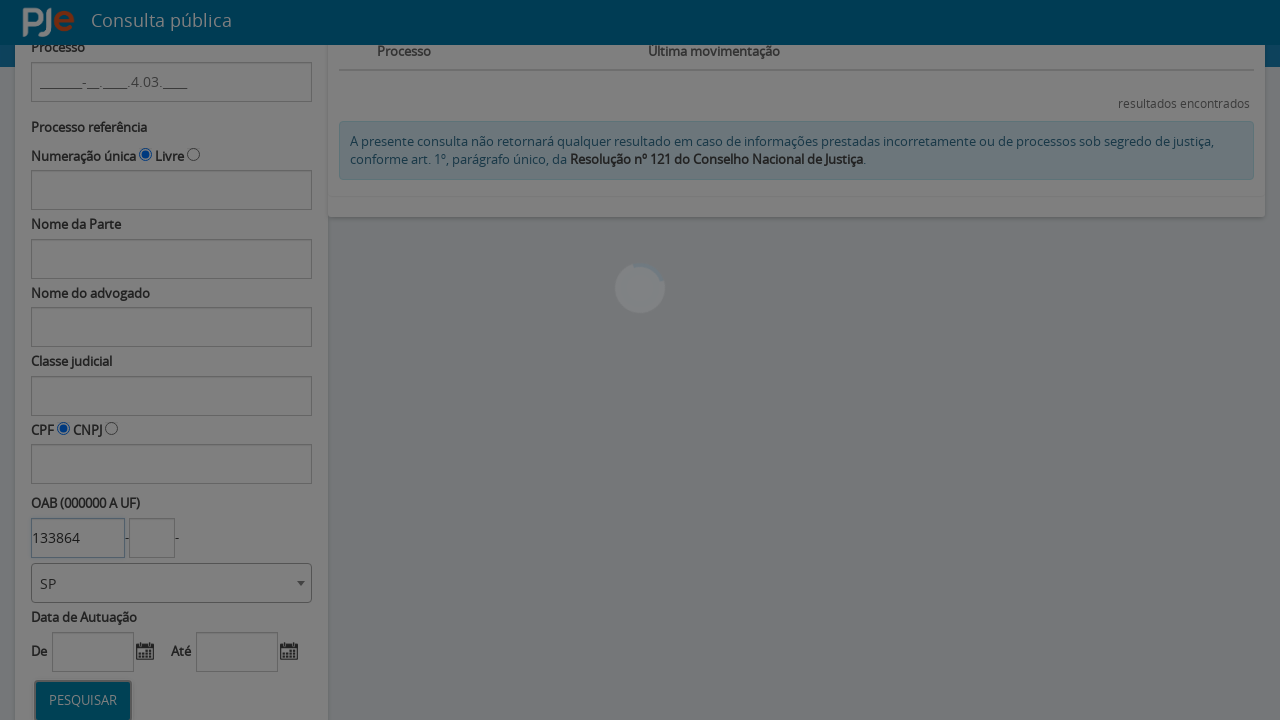

Waited for search results to load
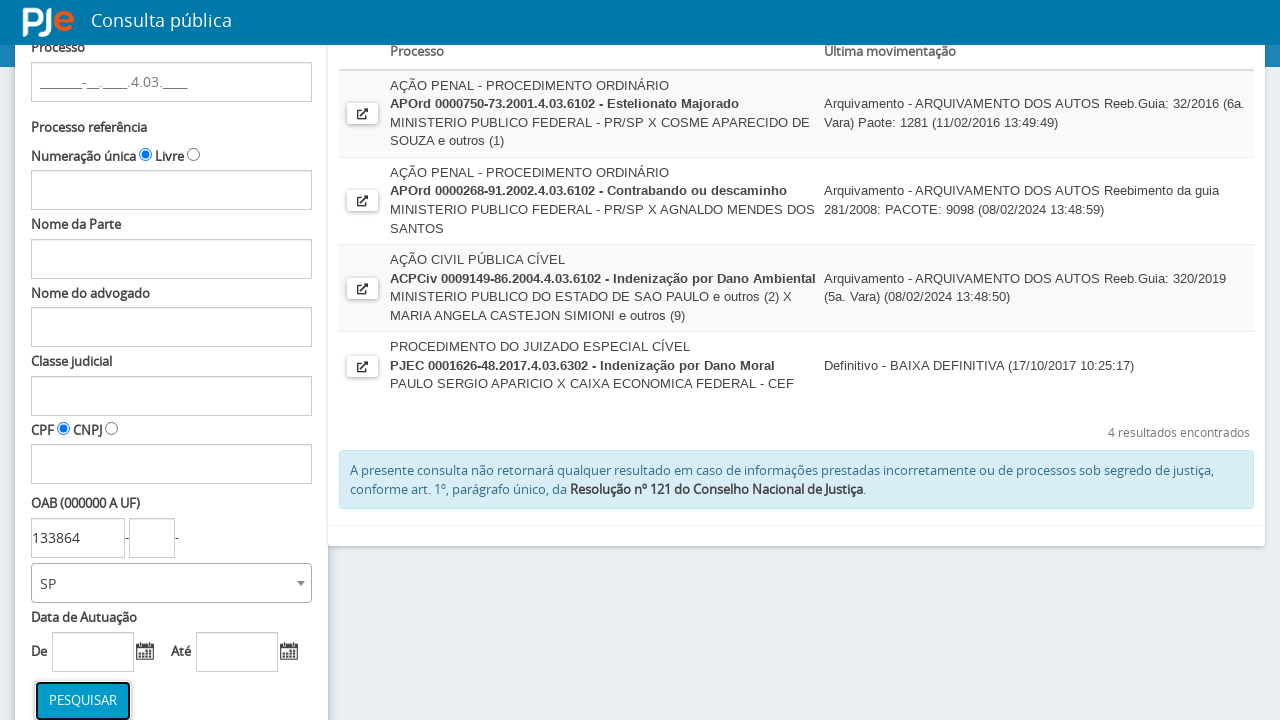

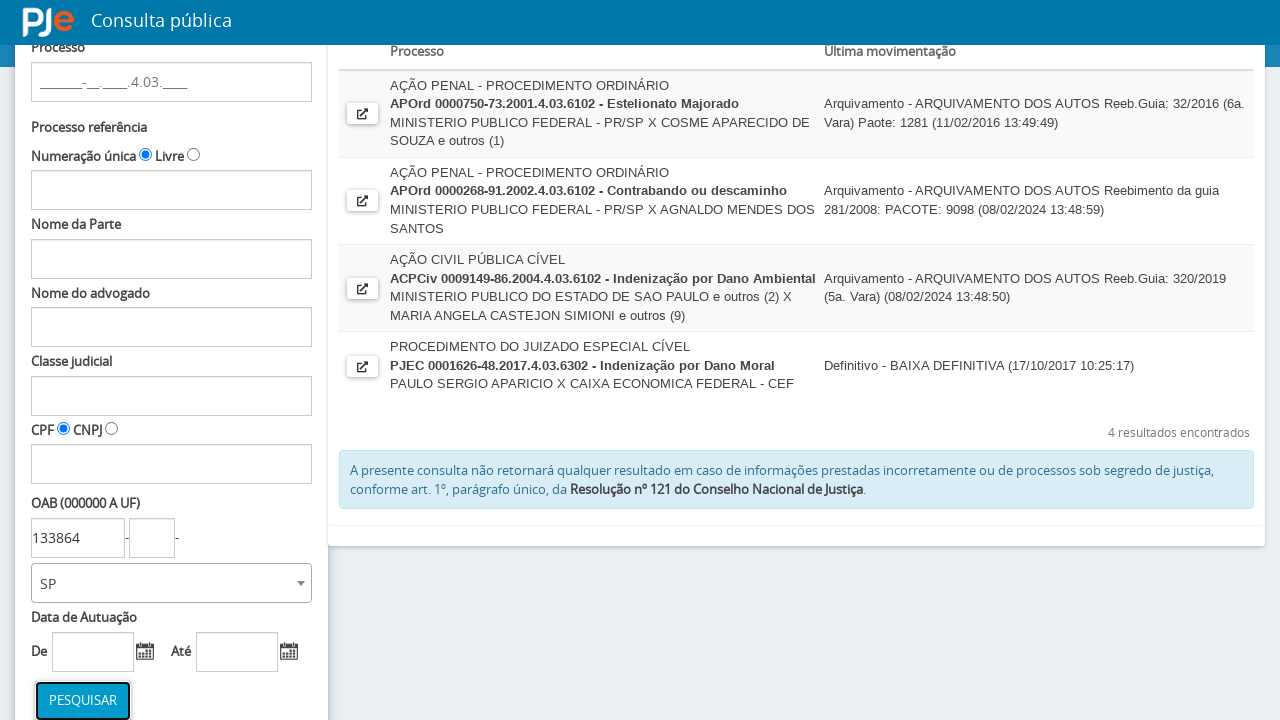